Tests switching between two browser tabs/pages, navigating to different URLs, and interacting with elements on each page - specifically entering text in an input field and clicking a hide button on the first page.

Starting URL: https://www.rahulshettyacademy.com/AutomationPractice/

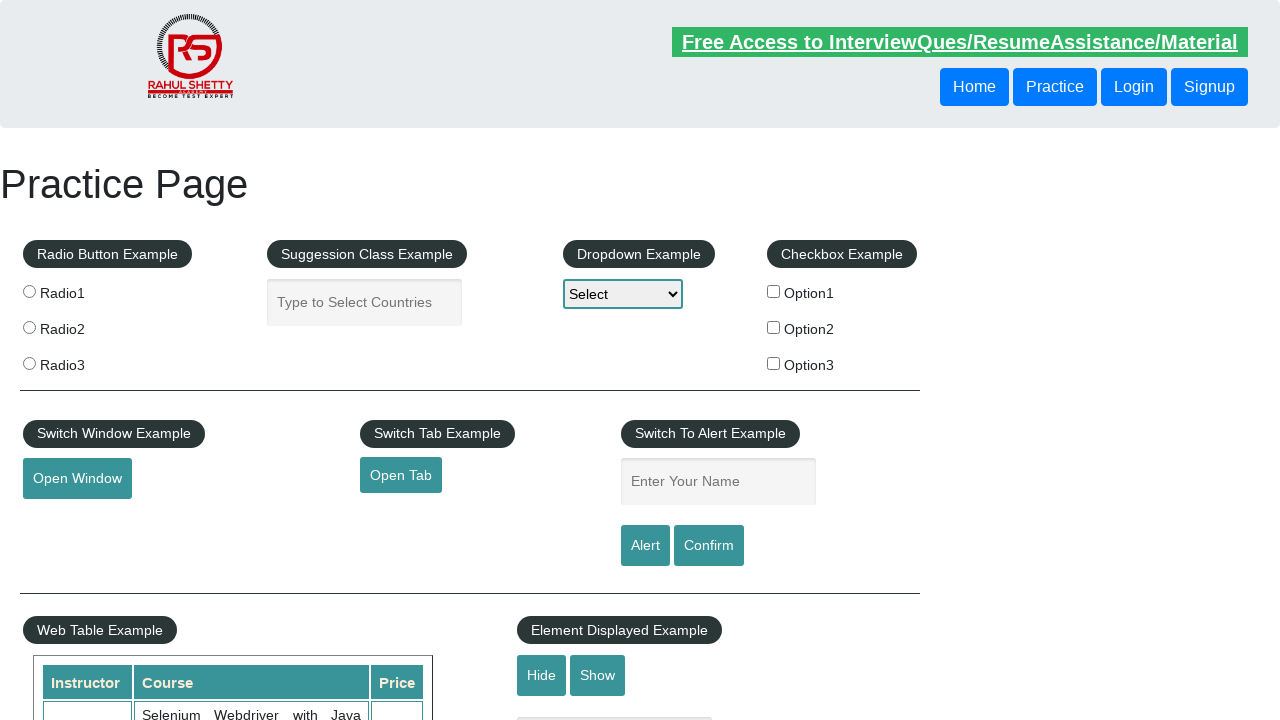

First page reference assigned to page1
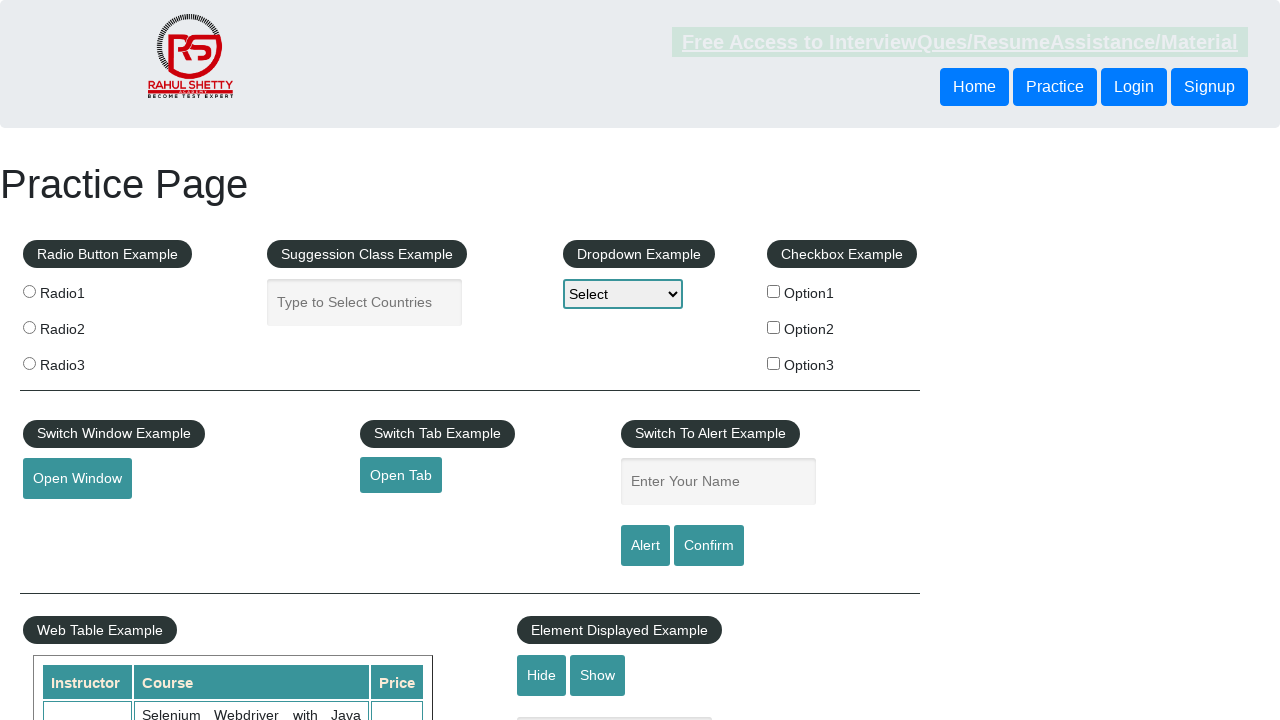

New page/tab opened
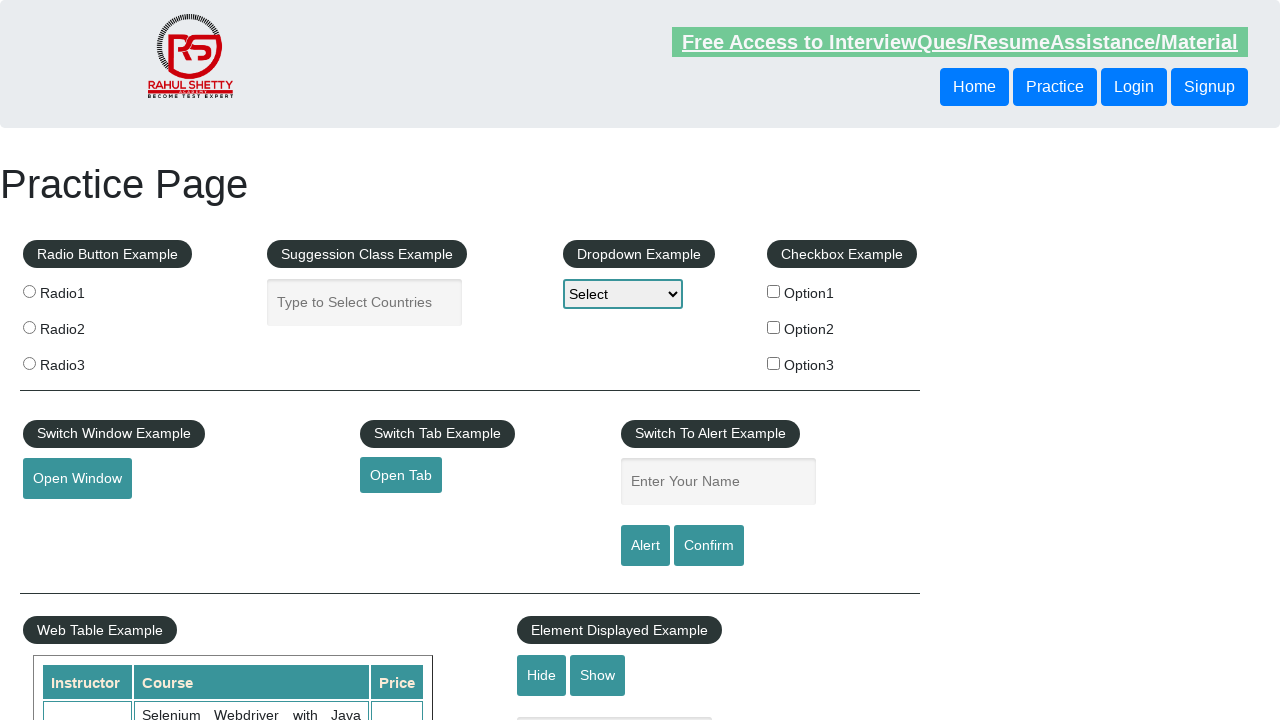

Navigated second page to https://rahulshettyacademy.com/angularpractice/
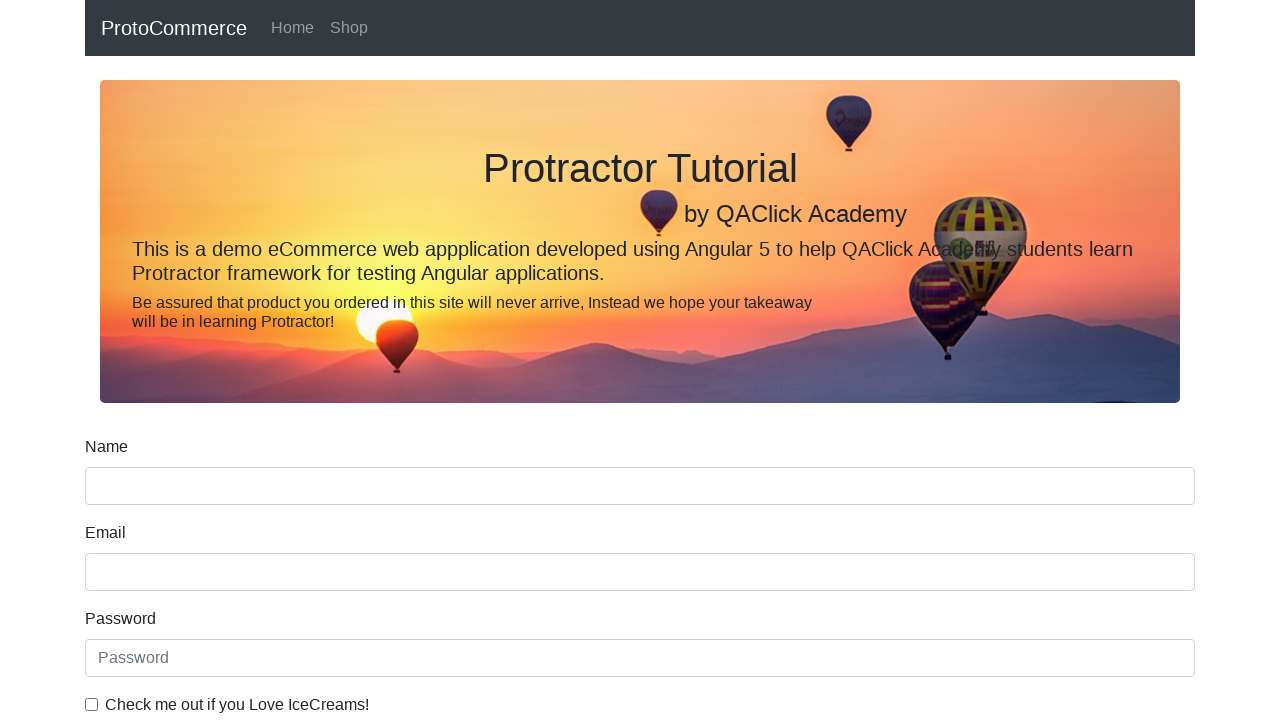

Switched focus to first page
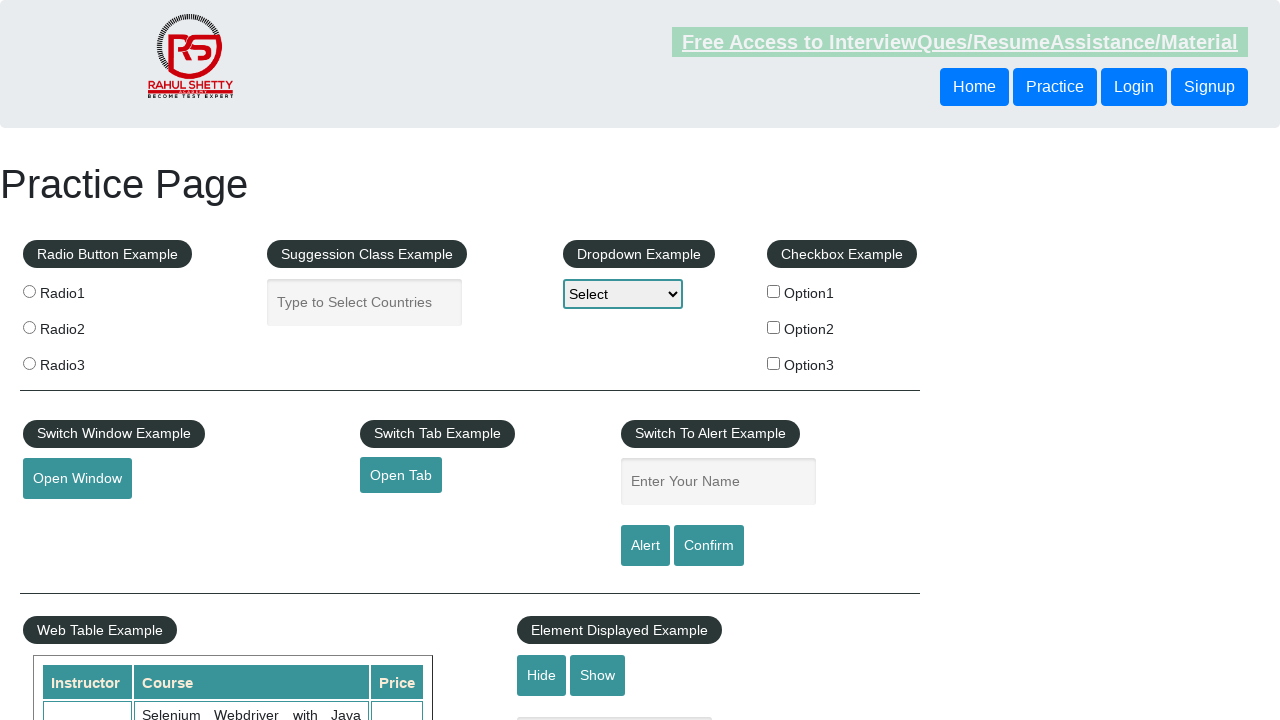

Retrieved first page URL: https://rahulshettyacademy.com/AutomationPractice/
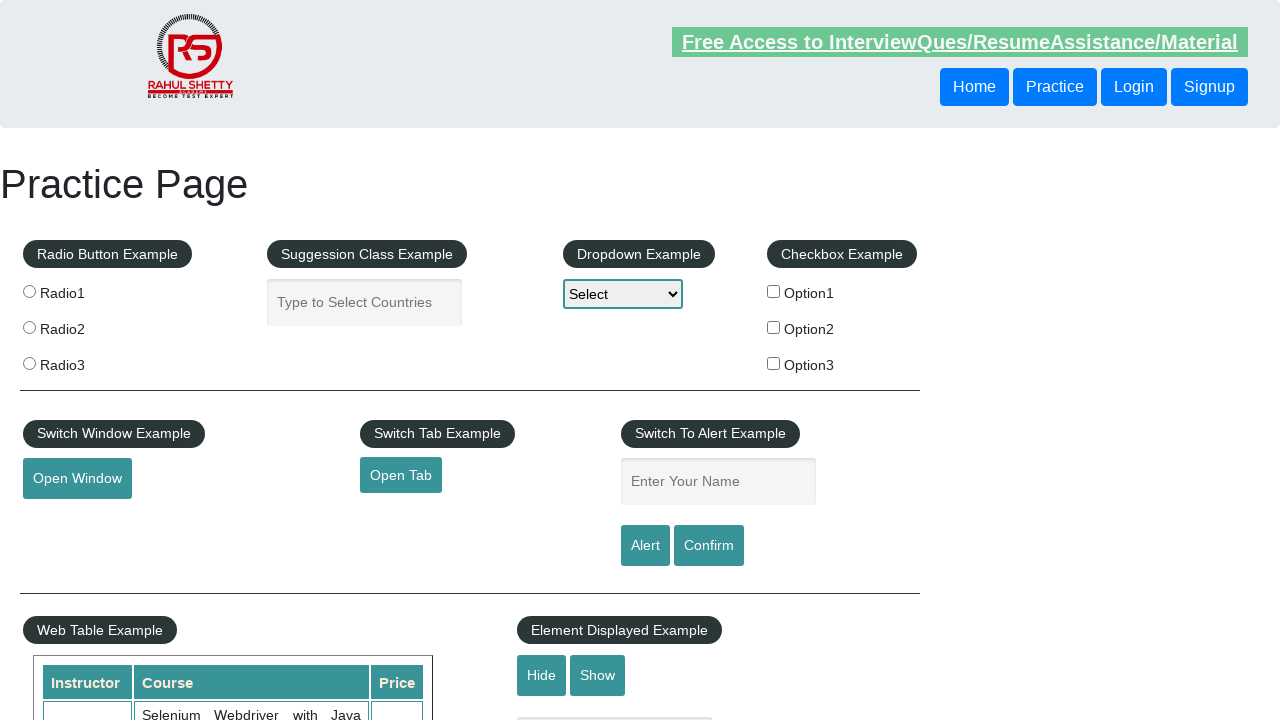

Entered 'HideButton' text in the displayed-text input field on input#displayed-text
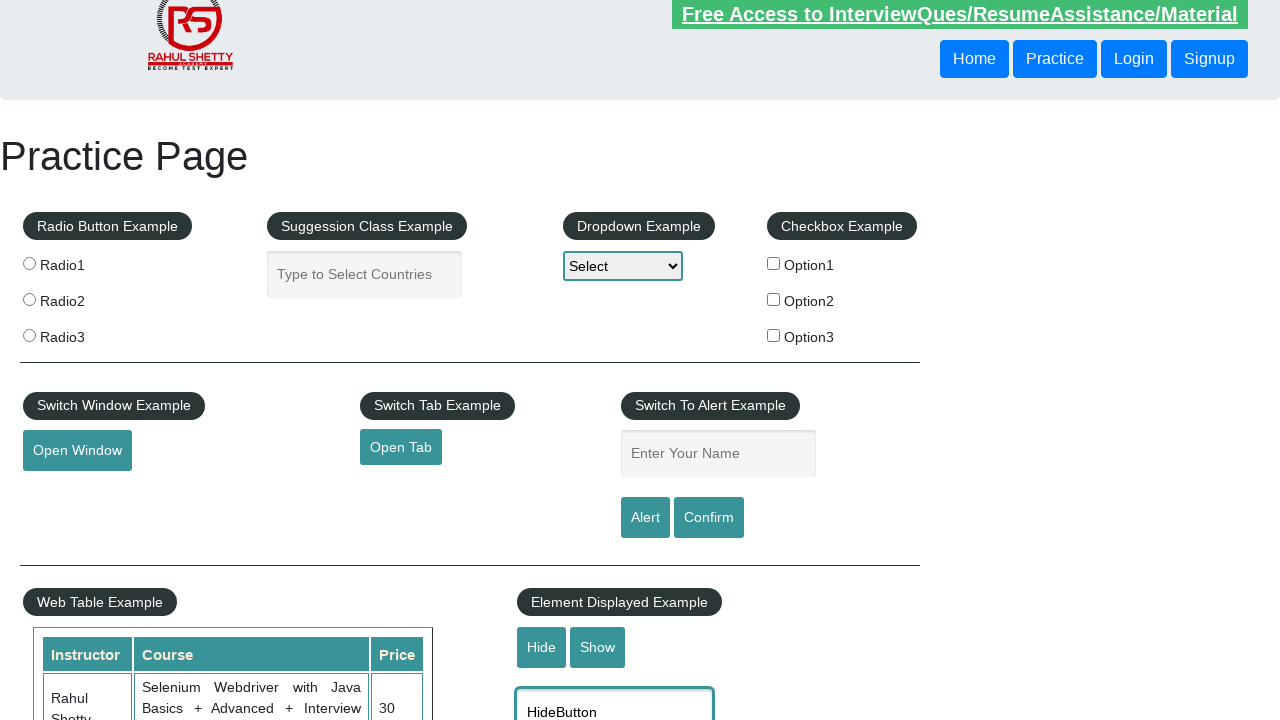

Clicked the hide textbox button at (542, 647) on input#hide-textbox
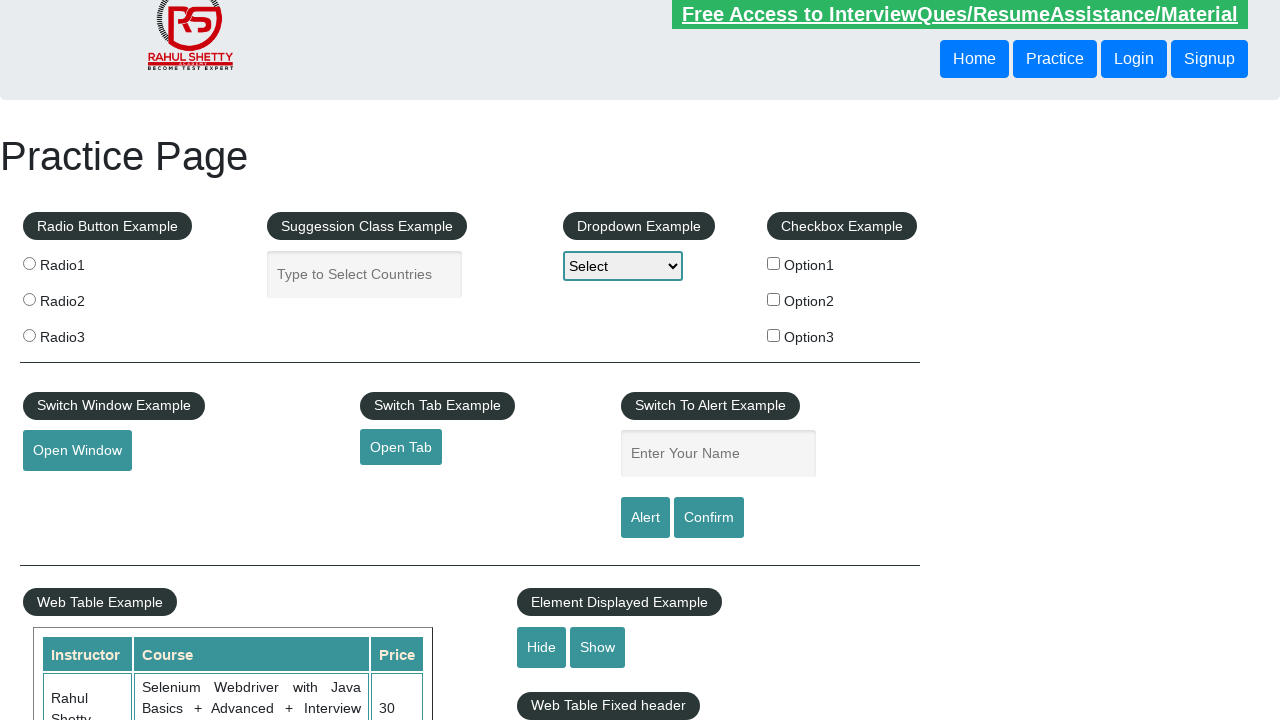

Switched focus to second page
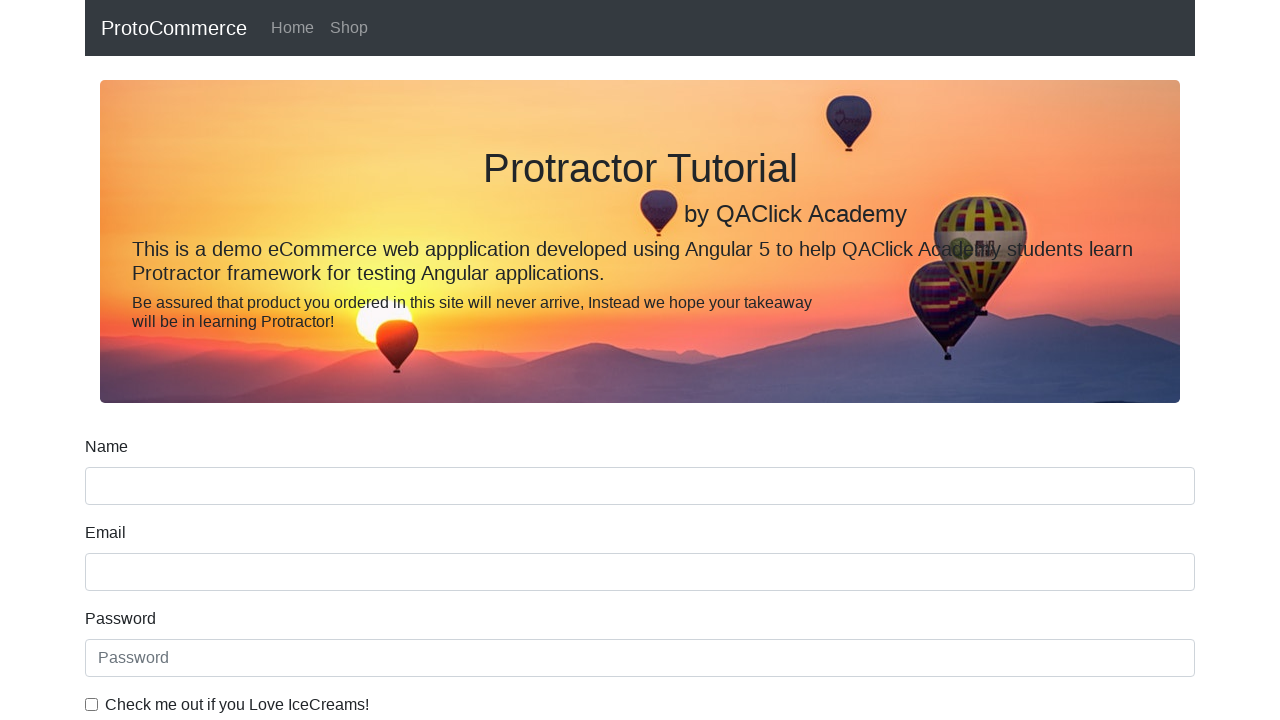

Retrieved second page URL: https://rahulshettyacademy.com/angularpractice/
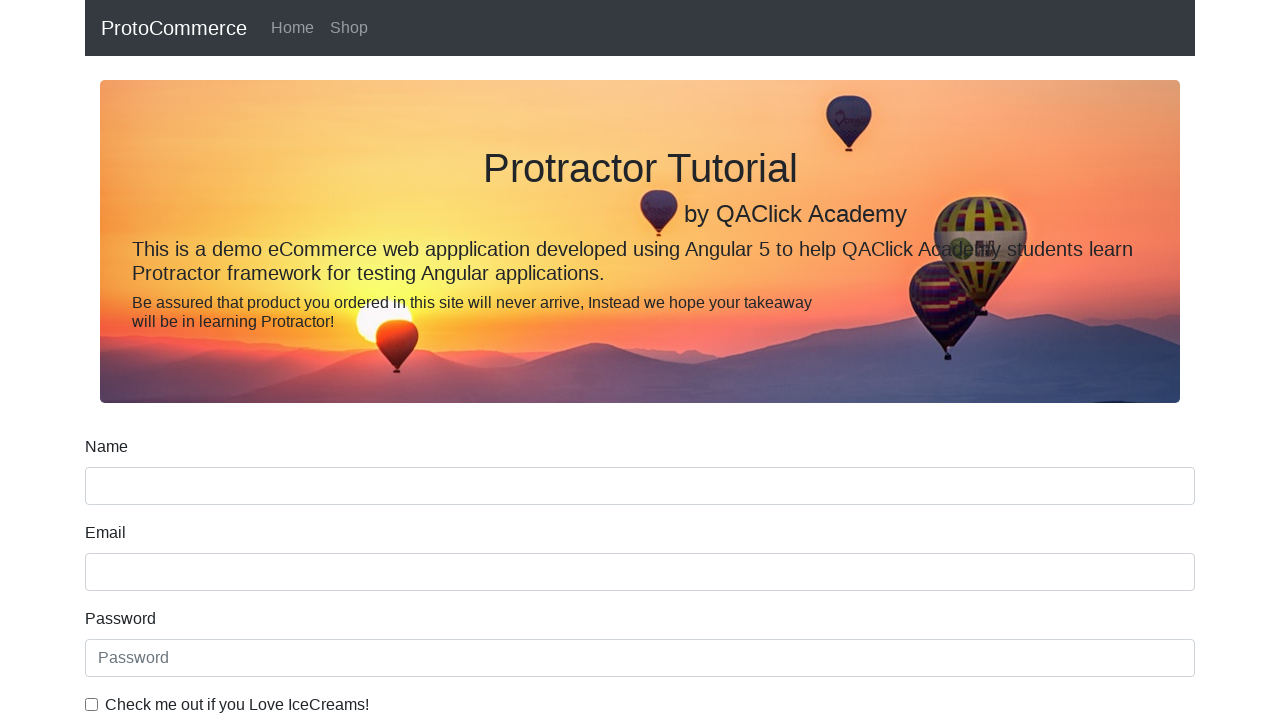

Closed the second page/tab
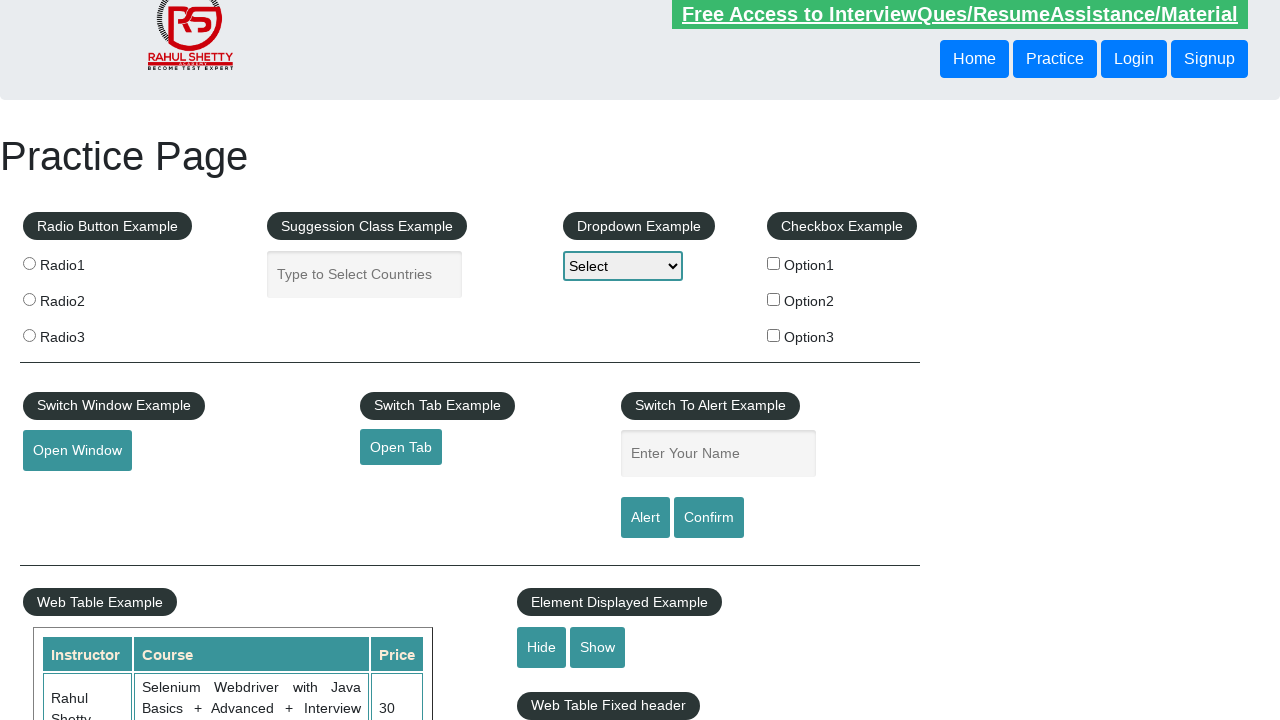

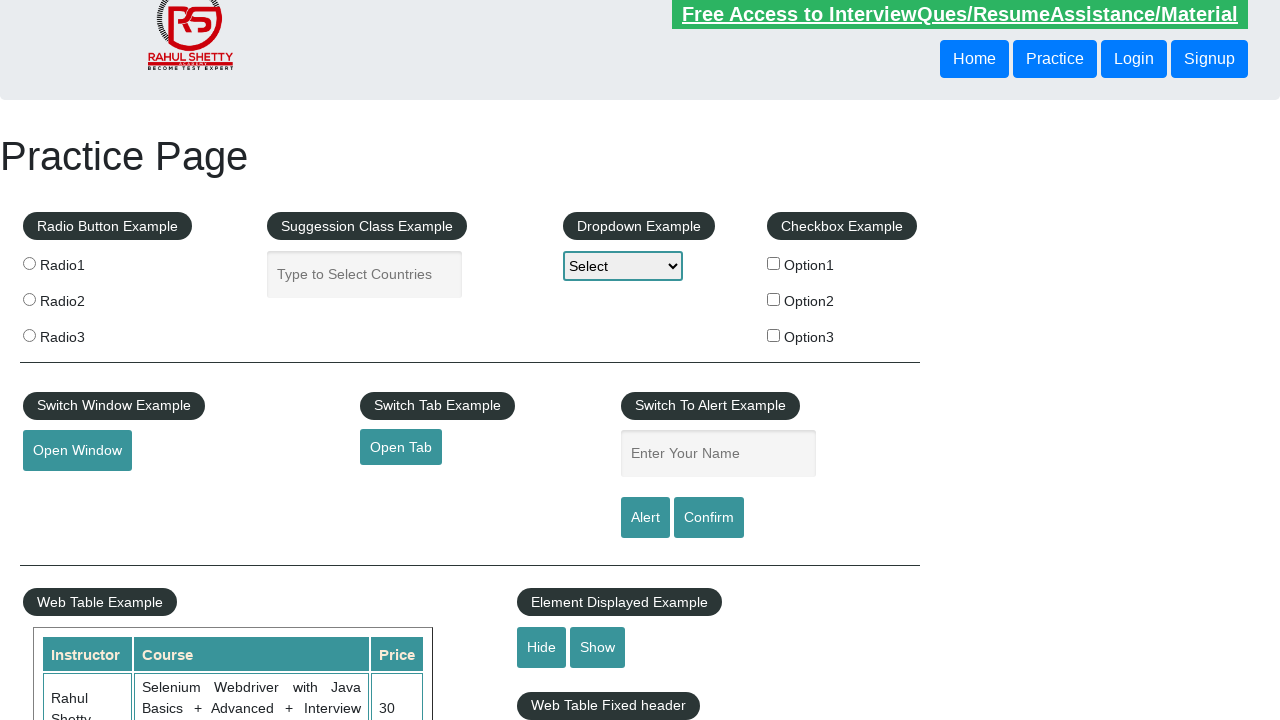